Tests that the text box form contains all expected input field wrappers

Starting URL: https://demoqa.com/elements

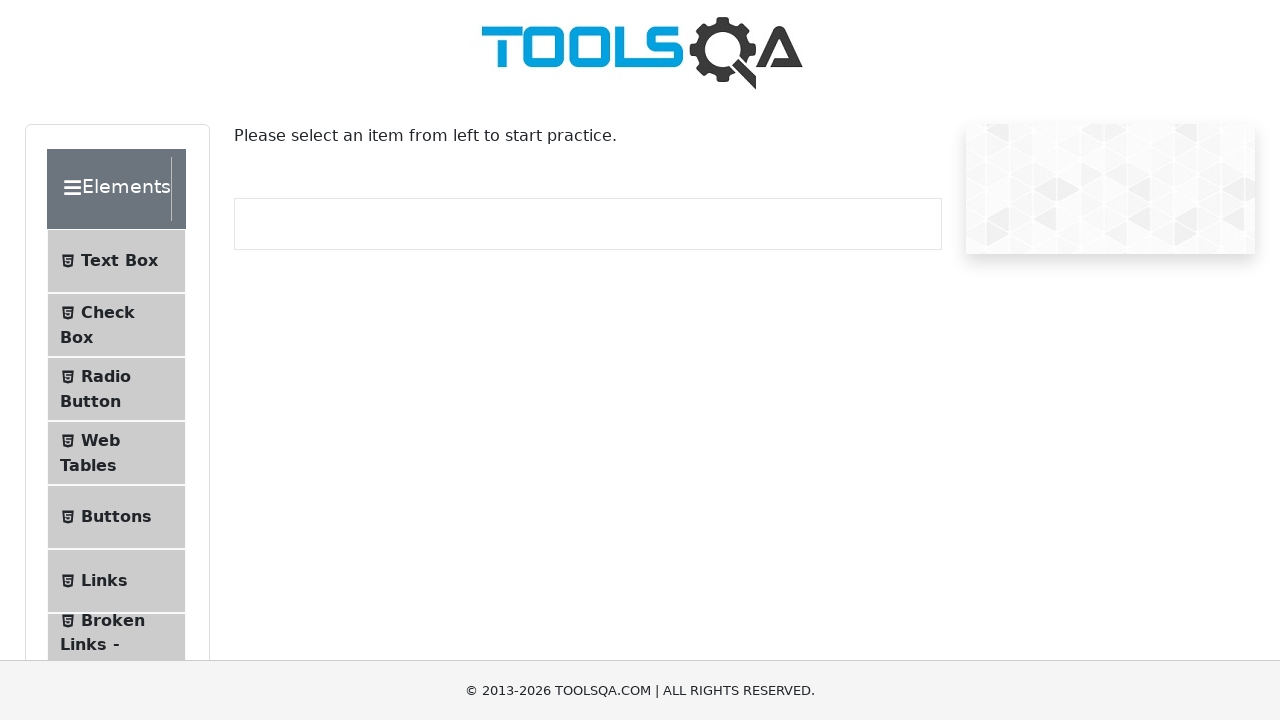

Clicked on Text Box menu item at (116, 261) on #item-0
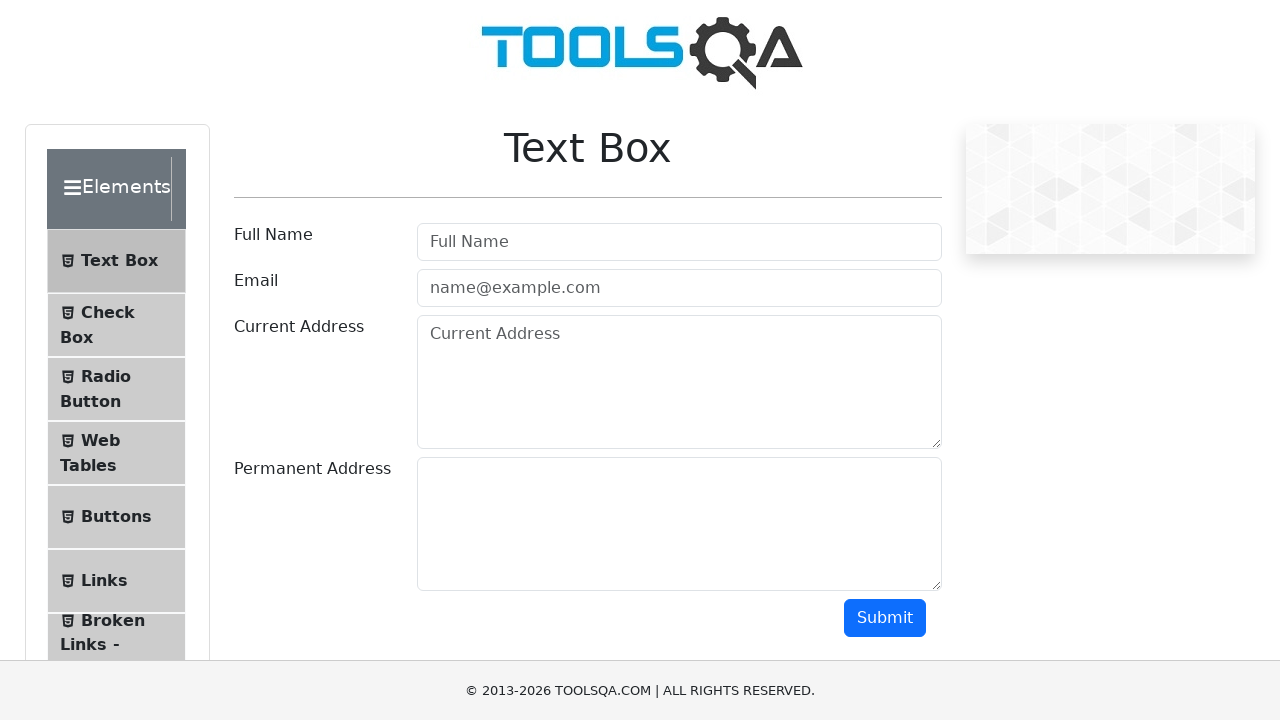

Verified name field wrapper is present in form
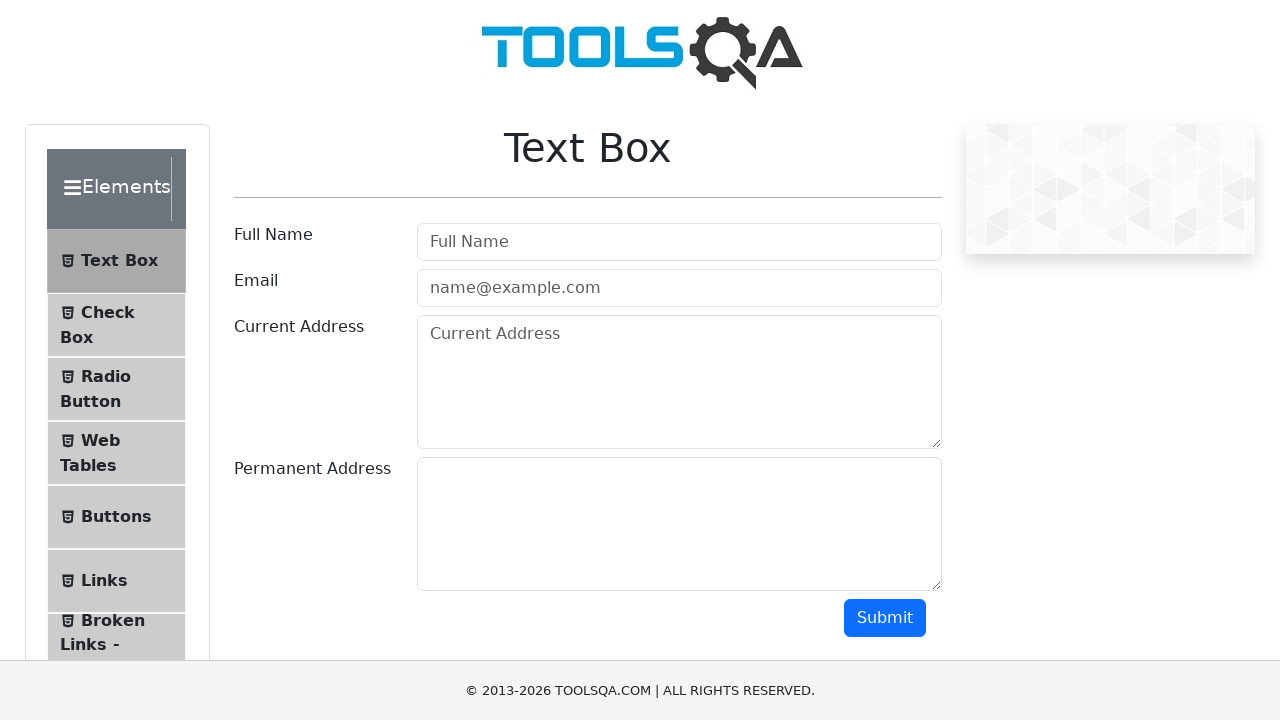

Verified email field wrapper is present in form
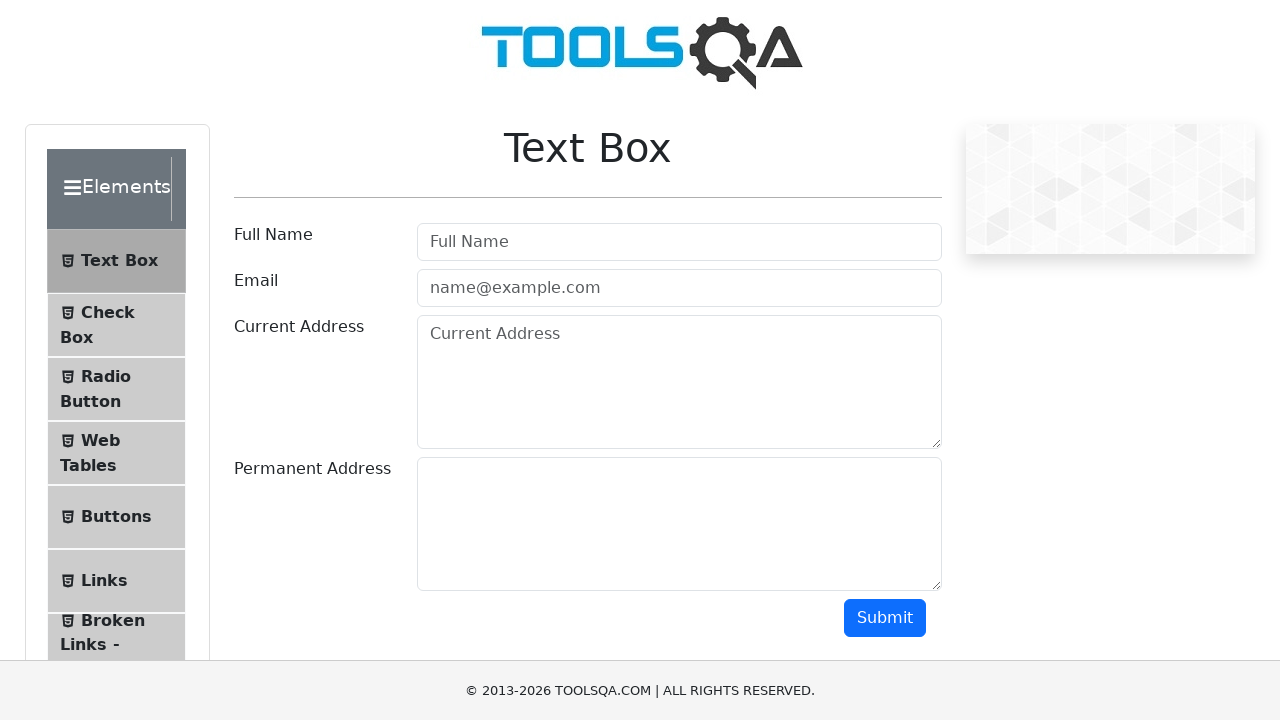

Verified current address field wrapper is present in form
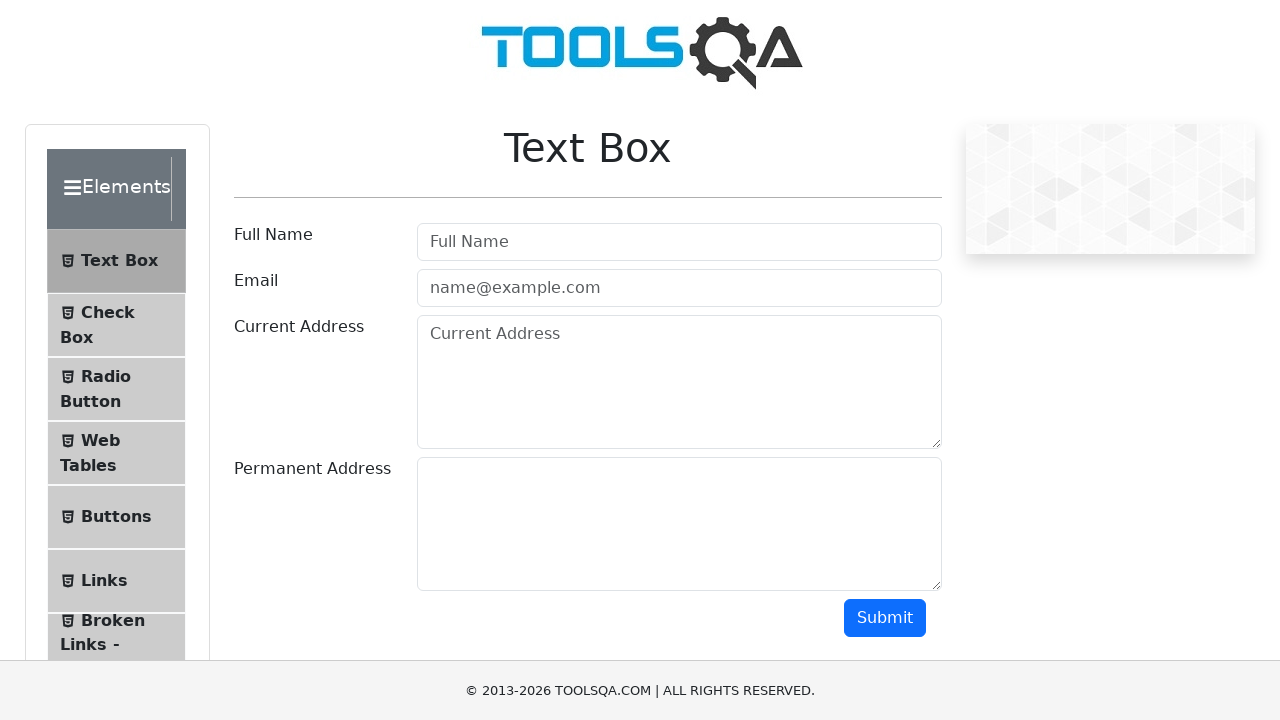

Verified permanent address field wrapper is present in form
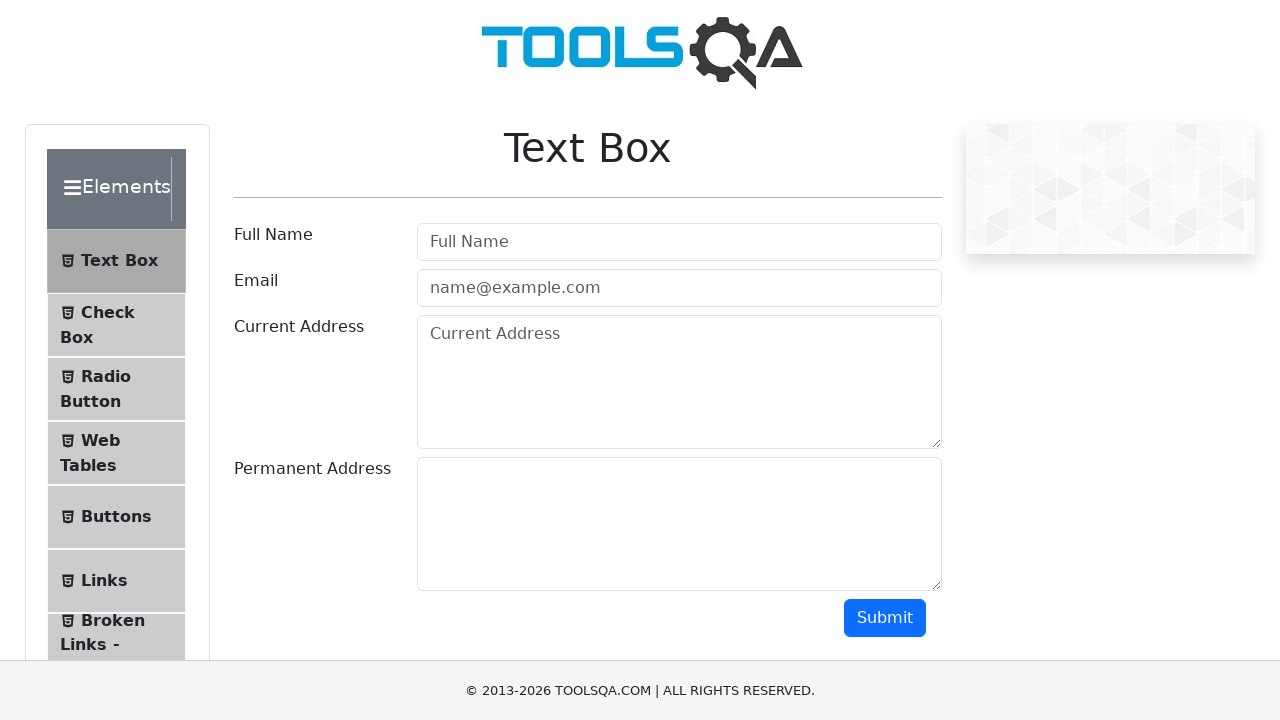

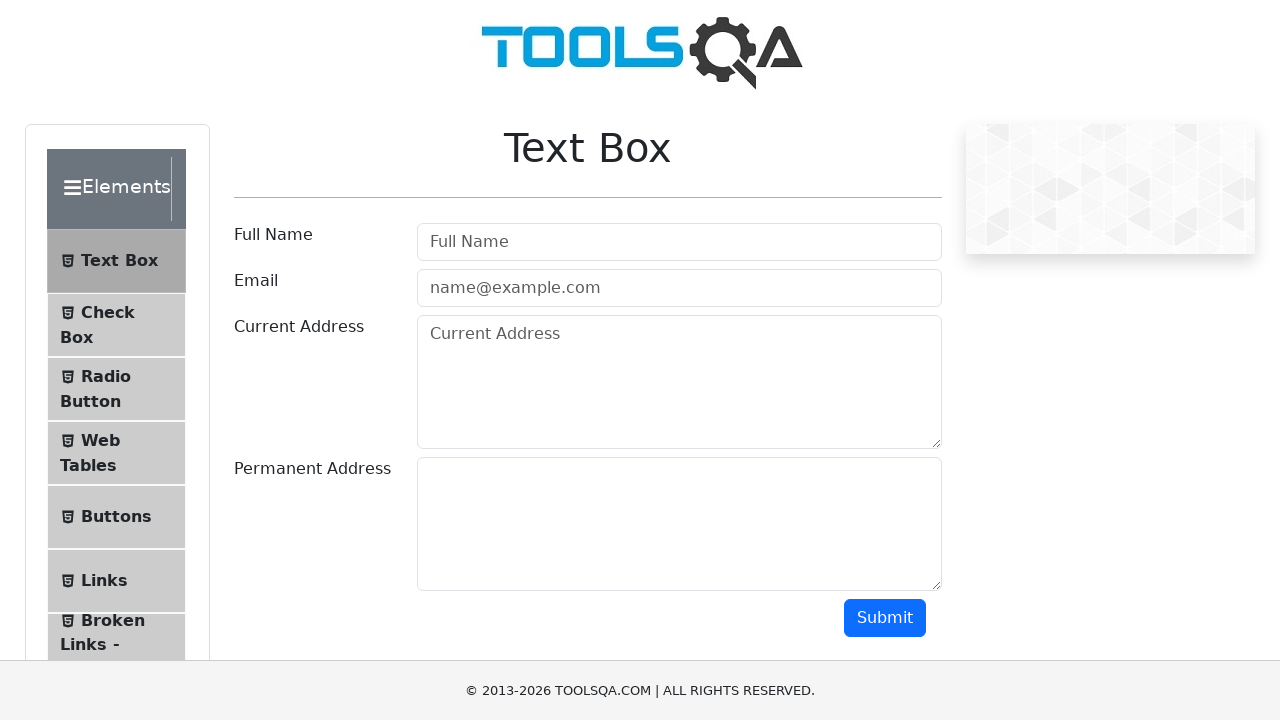